Tests jQuery UI draggable functionality by navigating to the draggable demo page and performing drag and drop operations on a draggable element

Starting URL: https://jqueryui.com/

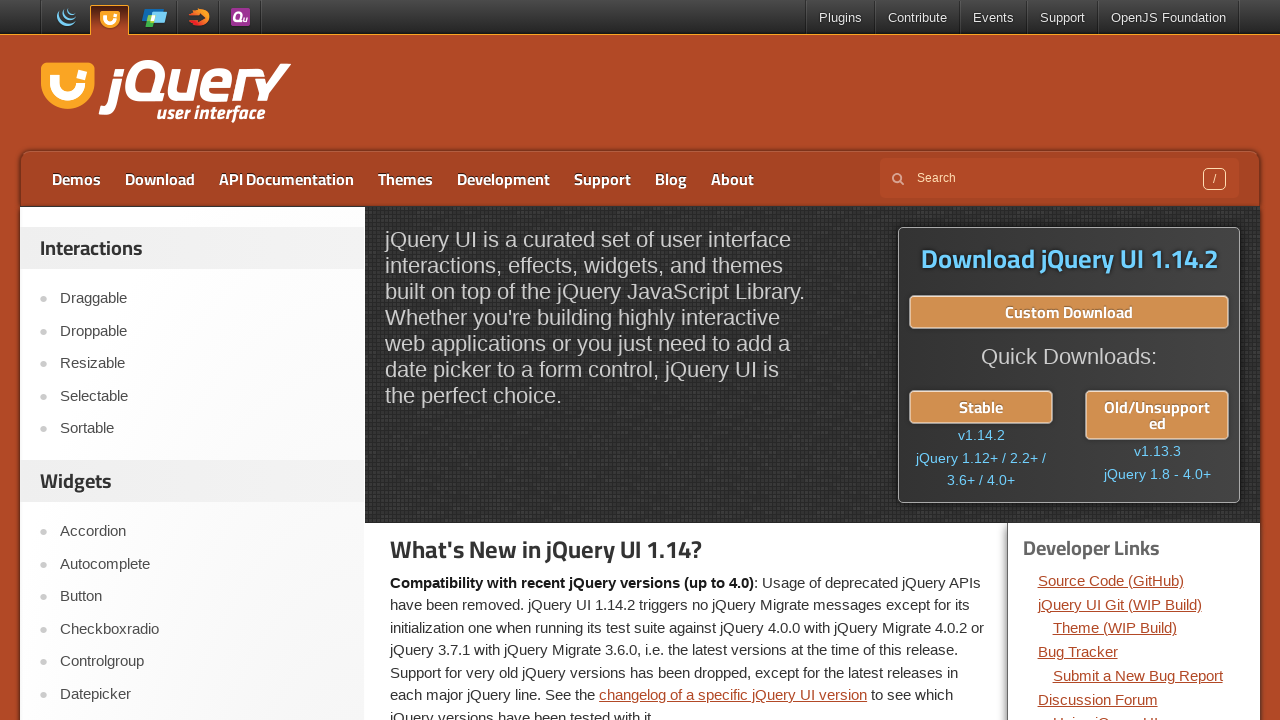

Clicked on Draggable link to navigate to the demo page at (202, 299) on a:text('Draggable')
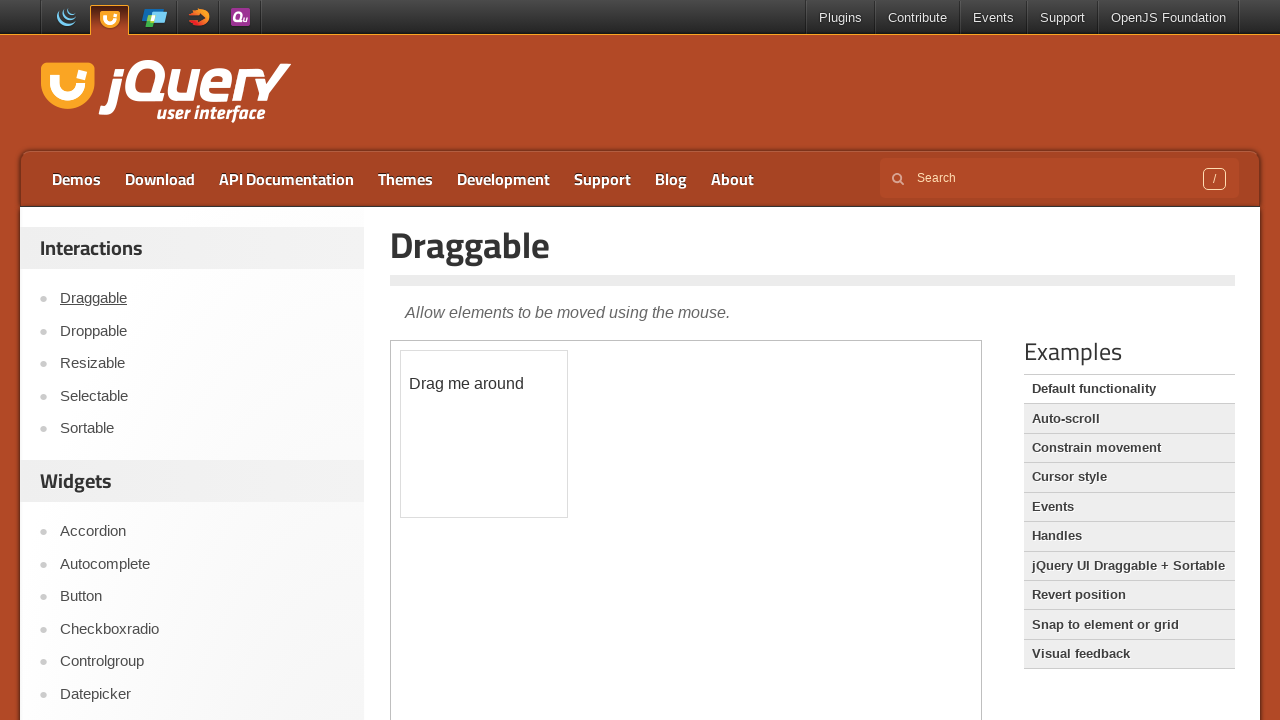

Located the iframe containing the draggable demo
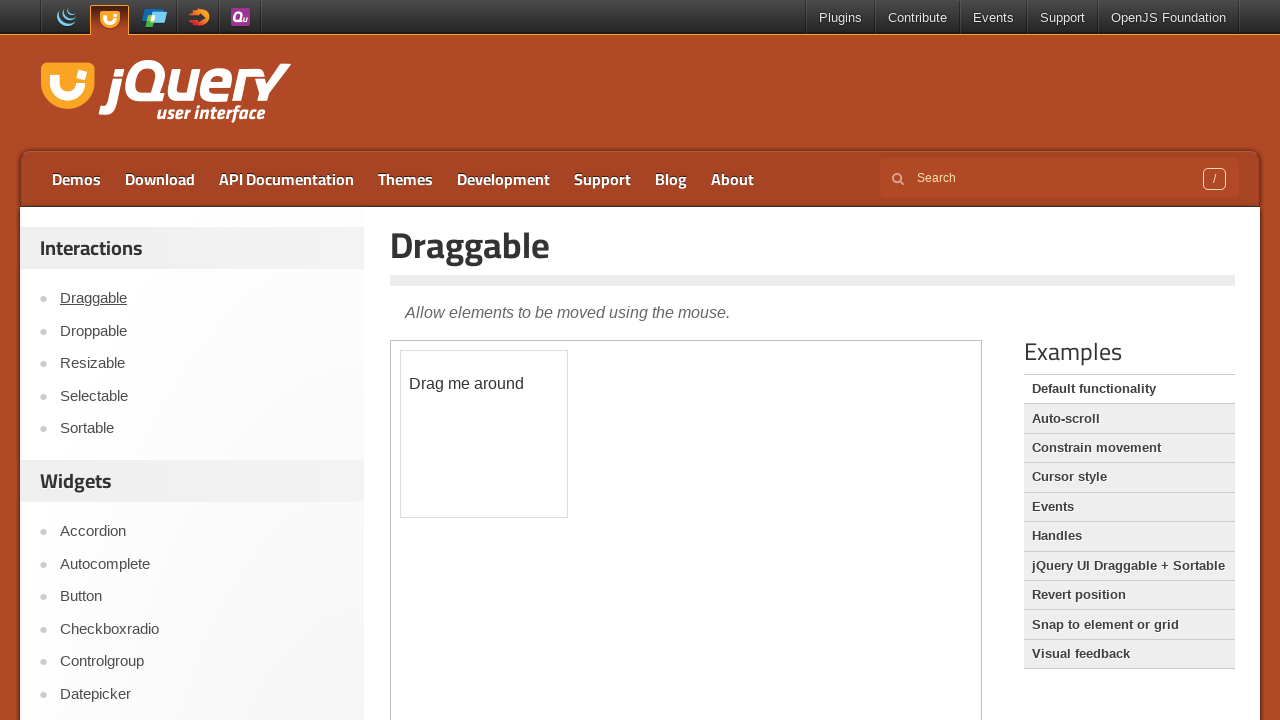

Located the draggable element with id 'draggable'
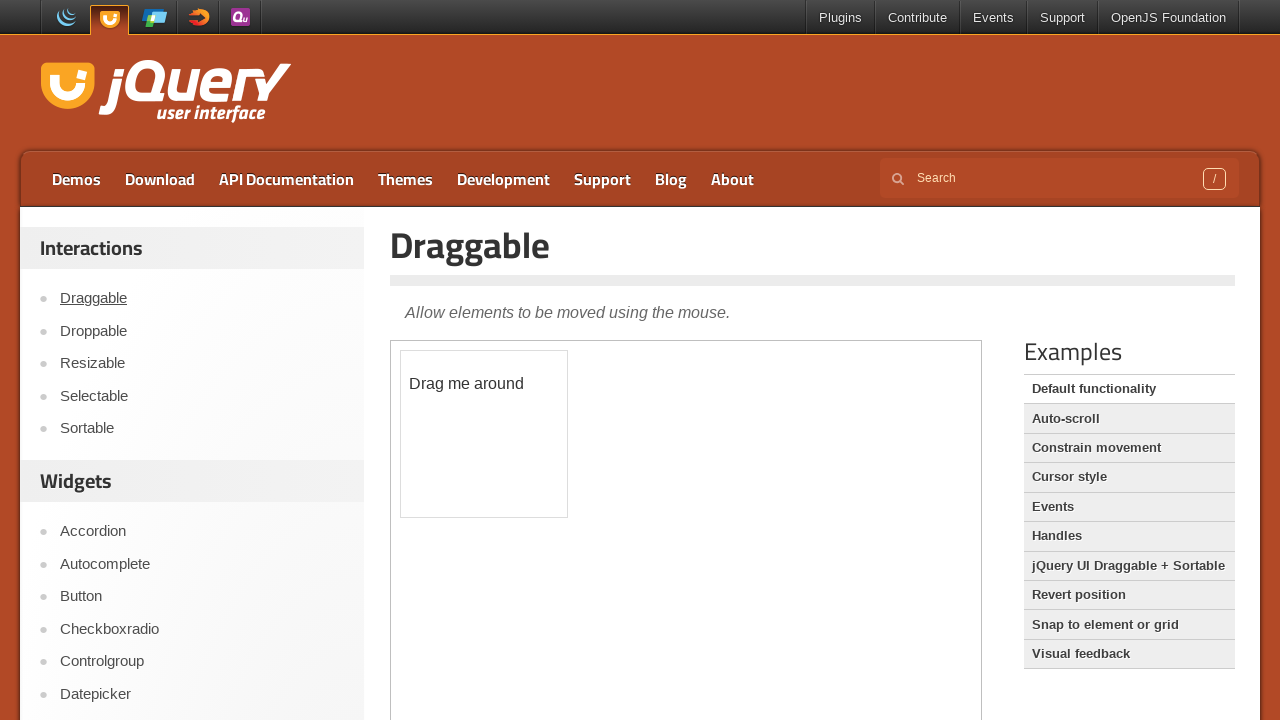

Performed drag and drop operation on draggable element - moved 100px right and 100px down at (501, 451)
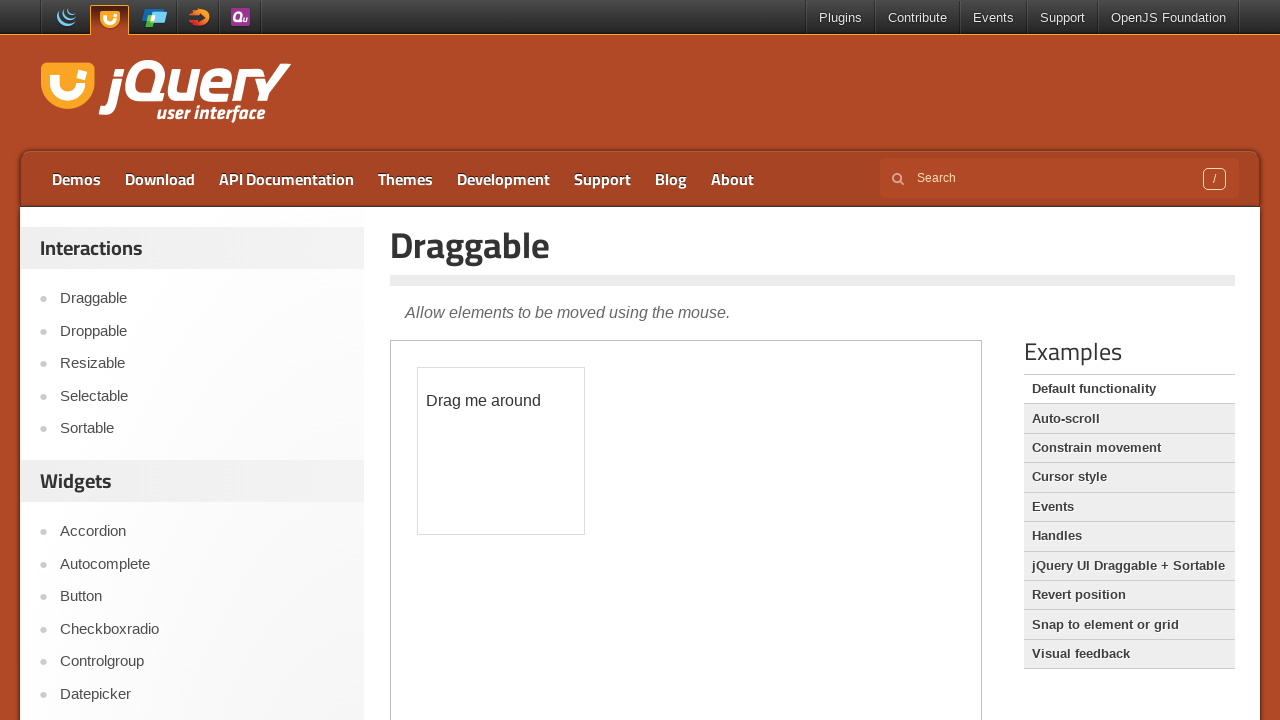

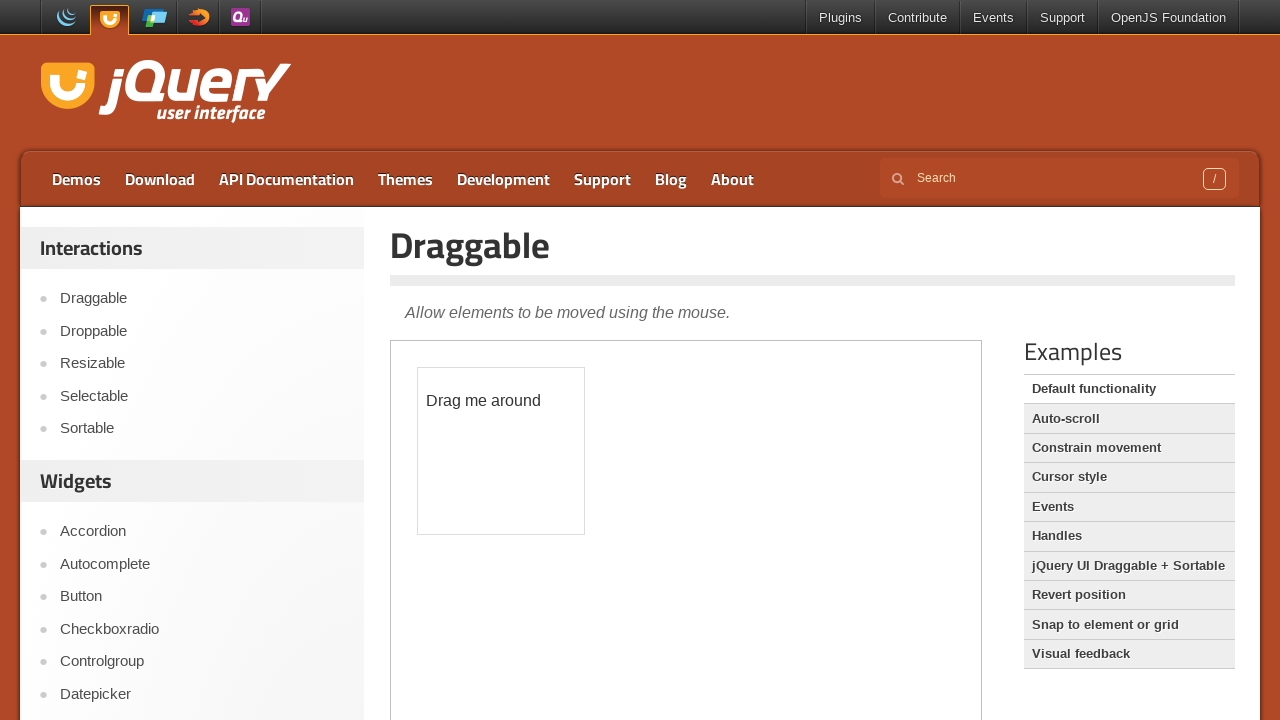